Tests clicking on the Elements card on the DemoQA homepage and verifies the Elements section is displayed

Starting URL: https://demoqa.com/

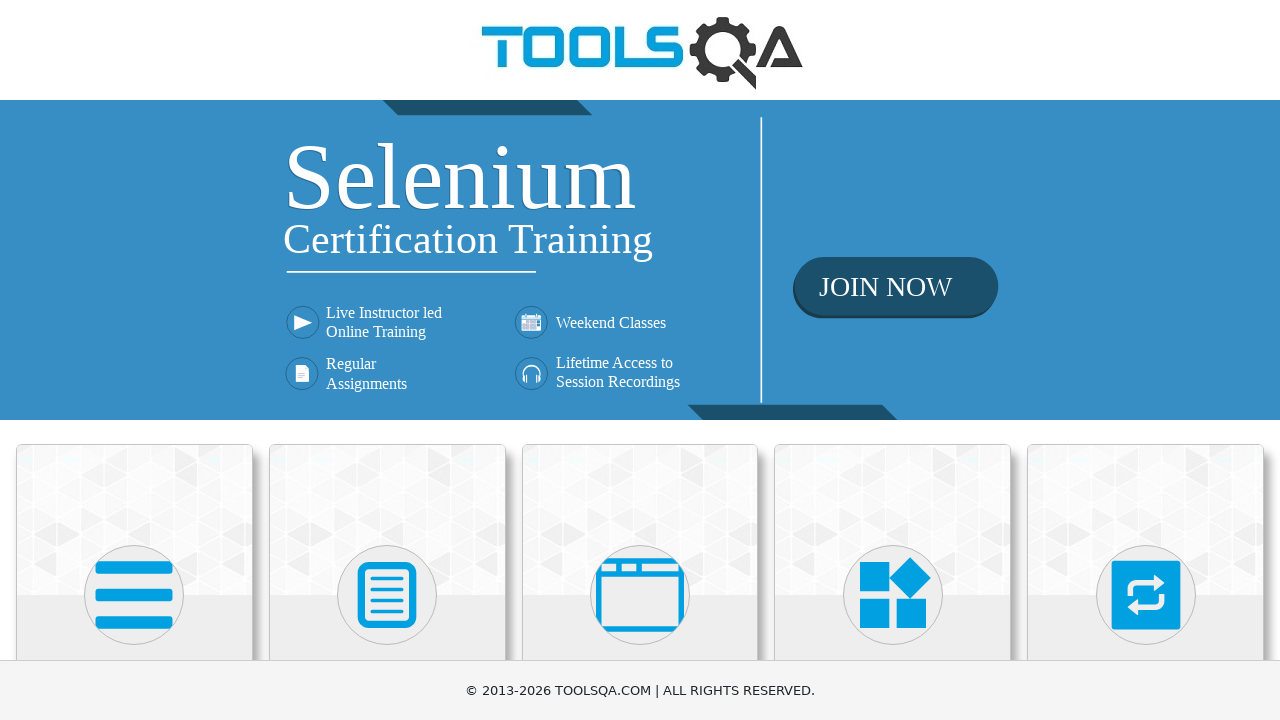

Clicked on the Elements card on DemoQA homepage at (134, 520) on (//div[@class='card-up'])[1]
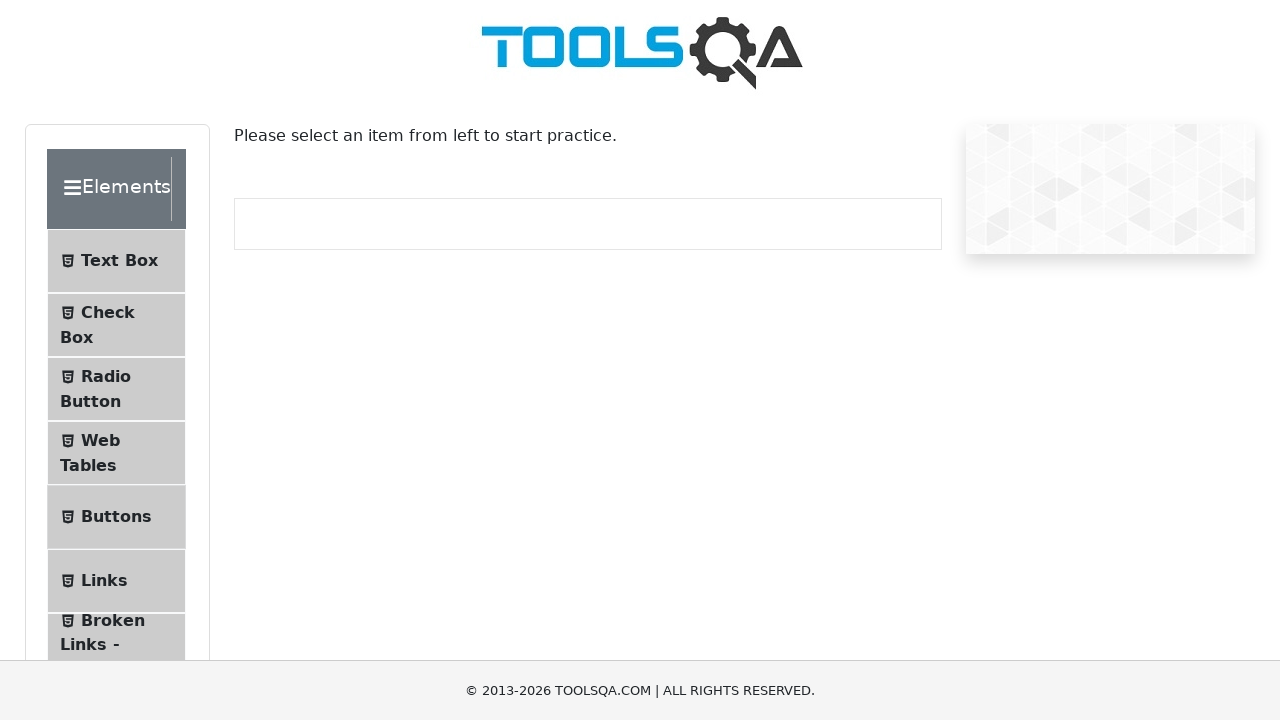

Elements section appeared and is now visible
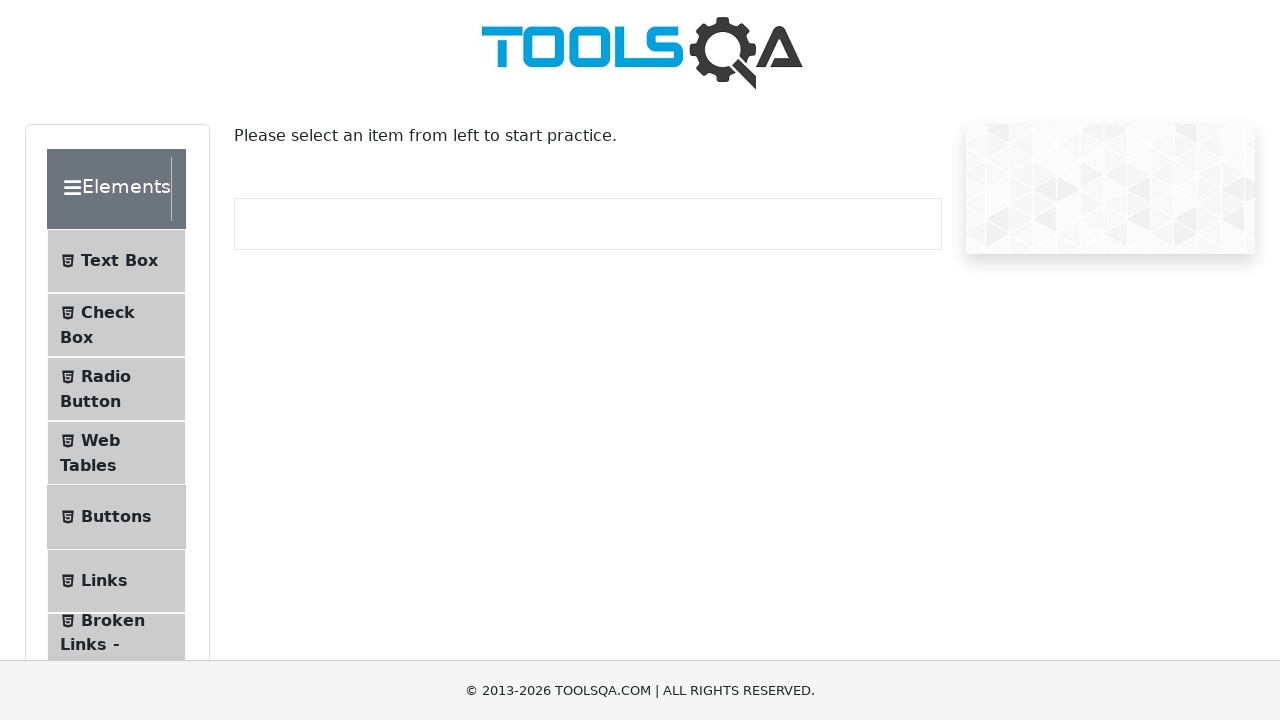

Verified that Elements text content matches expected value
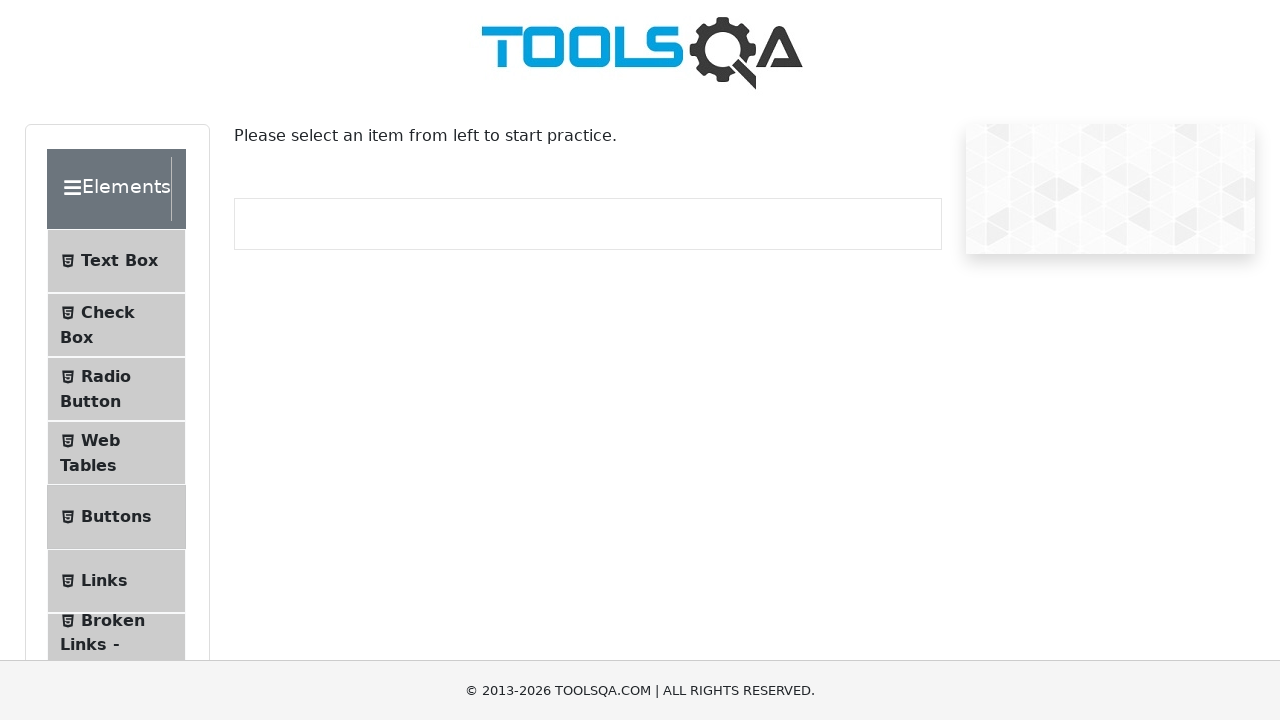

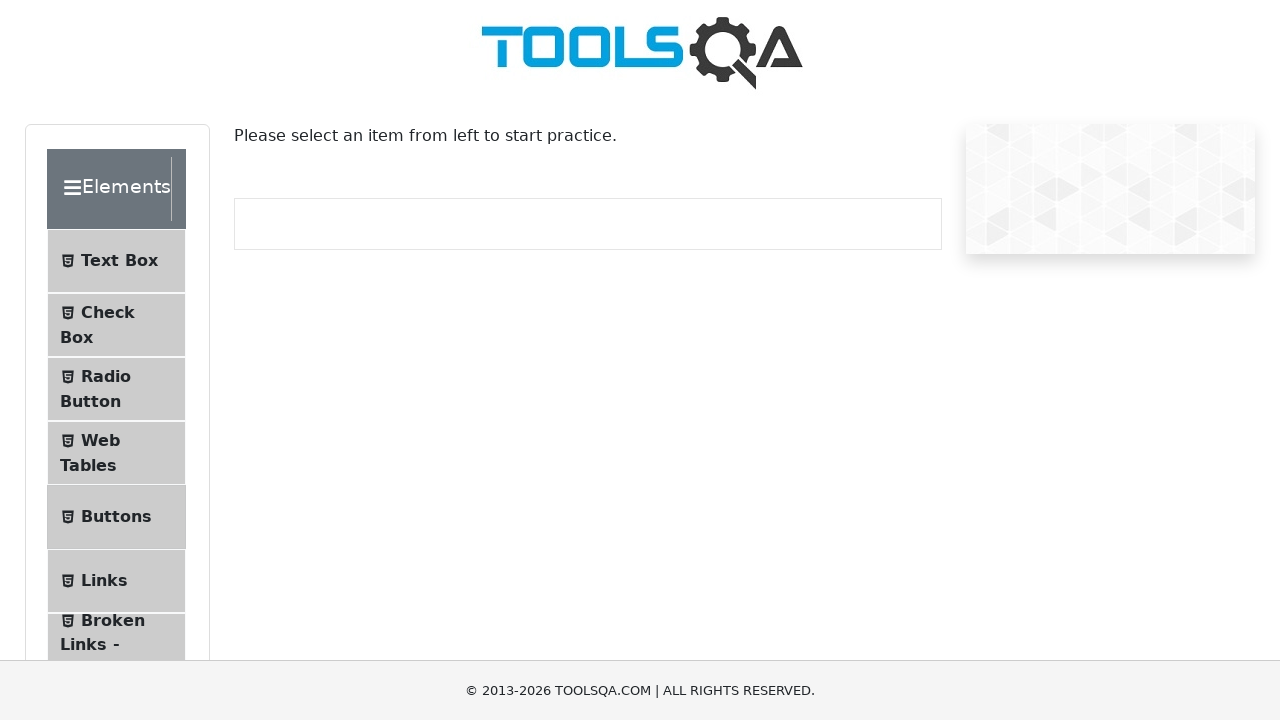